Completes a full web form including first name, last name, job title, radio button, checkbox, dropdown selection, and submits the form

Starting URL: https://formy-project.herokuapp.com/

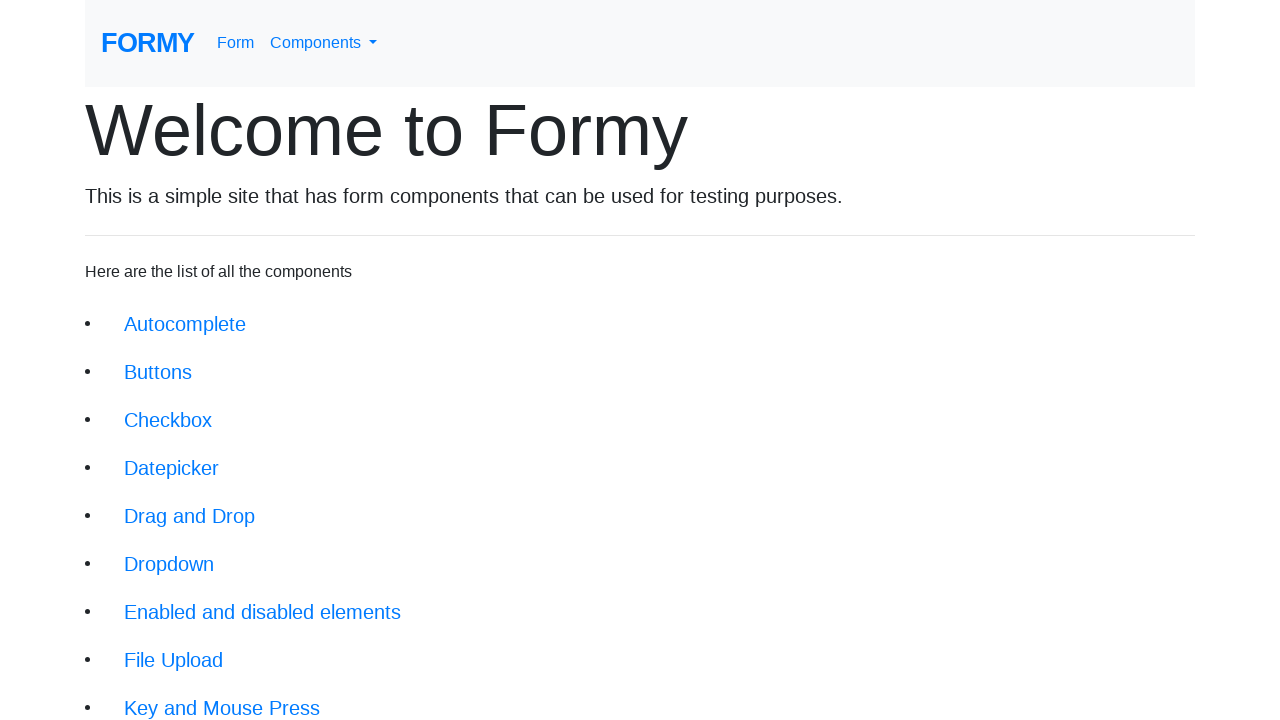

Clicked on form link at (236, 43) on a[href='/form']
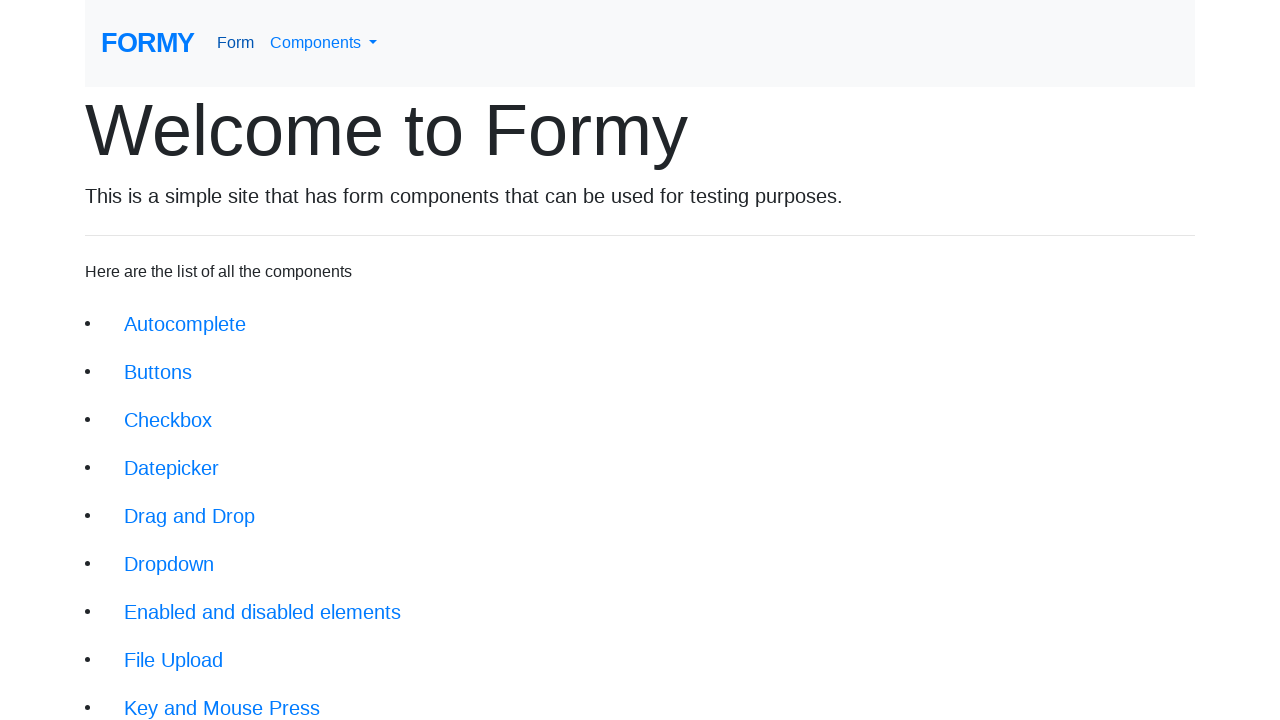

Filled first name field with 'John' on #first-name
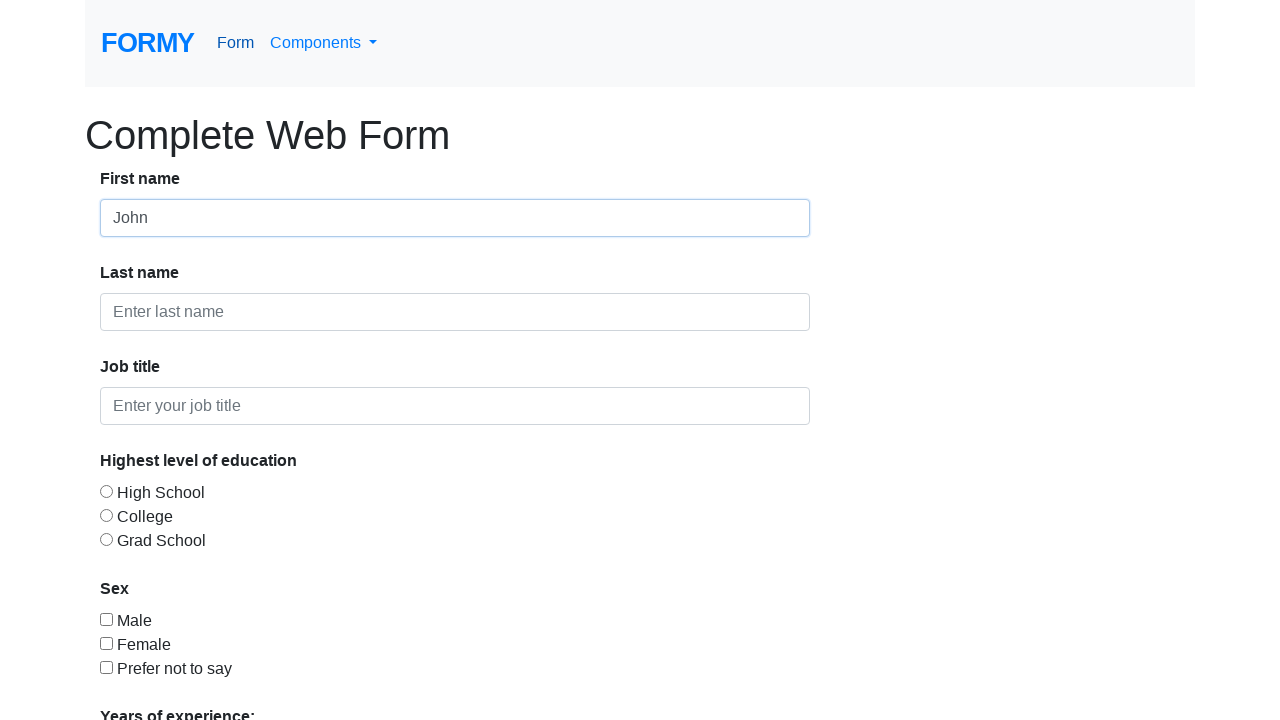

Filled last name field with 'Doe' on #last-name
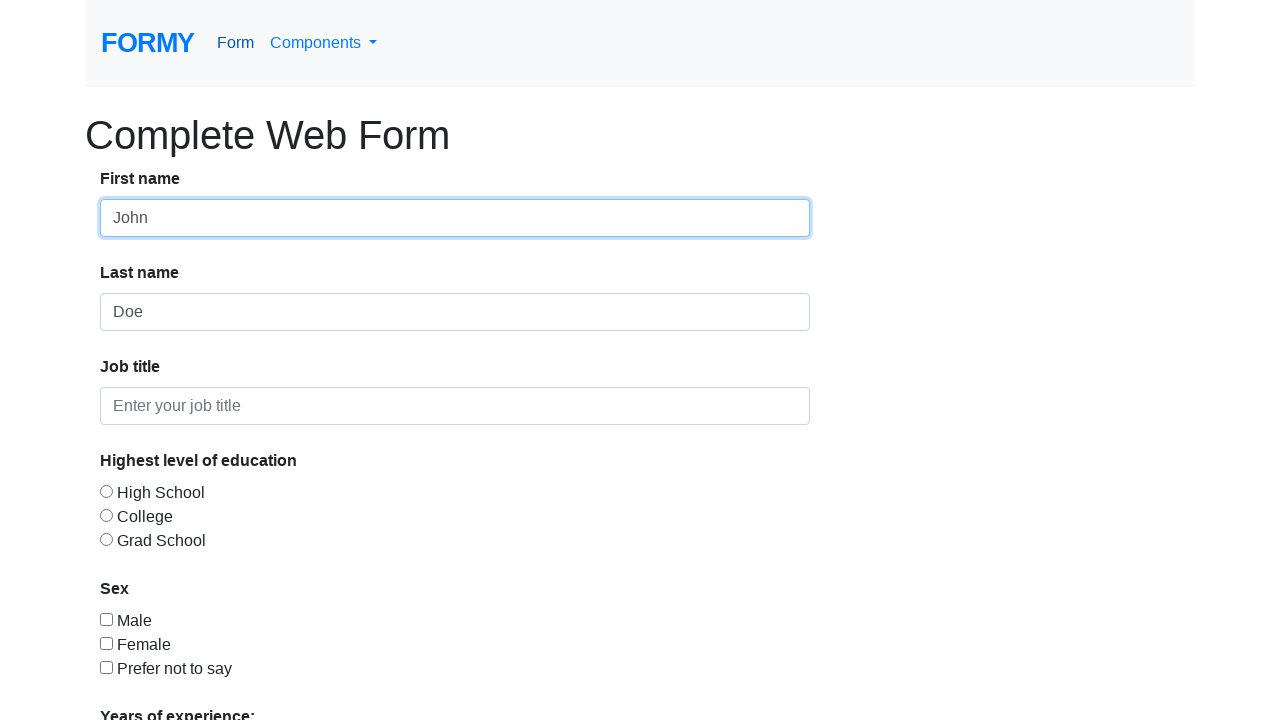

Filled job title field with 'Unemployed' on #job-title
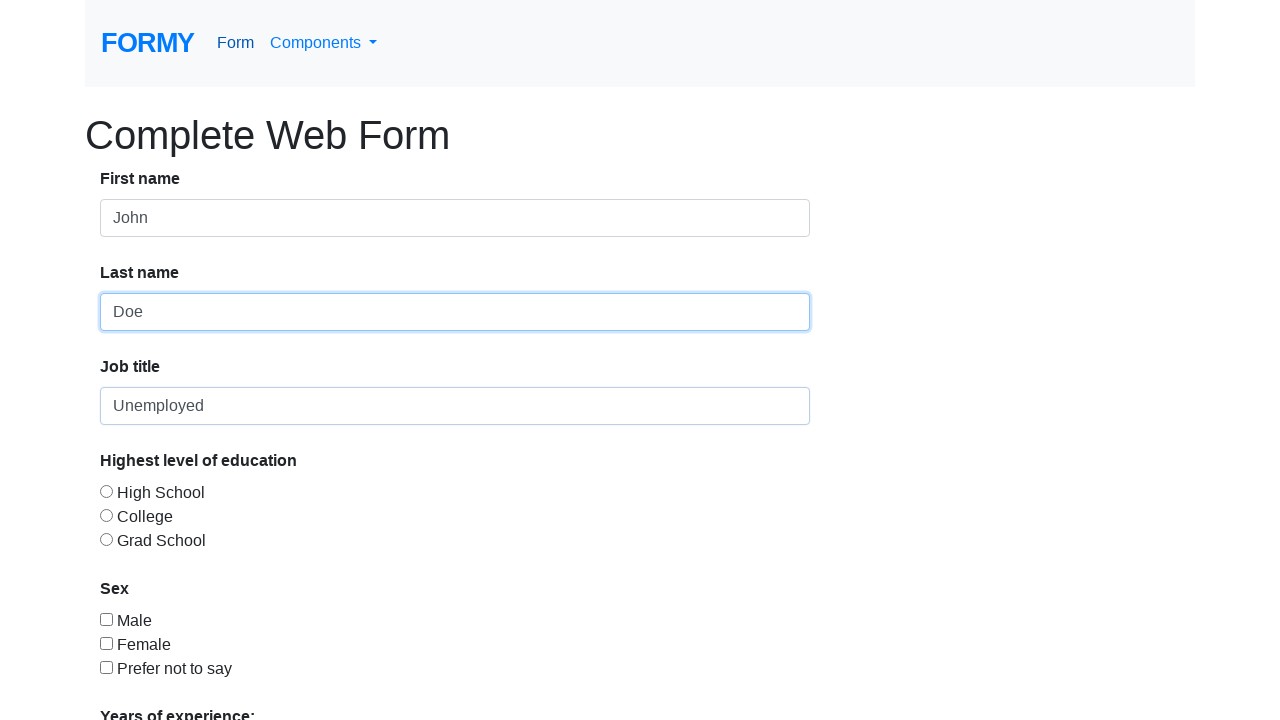

Selected education level radio button option 3 at (106, 539) on #radio-button-3
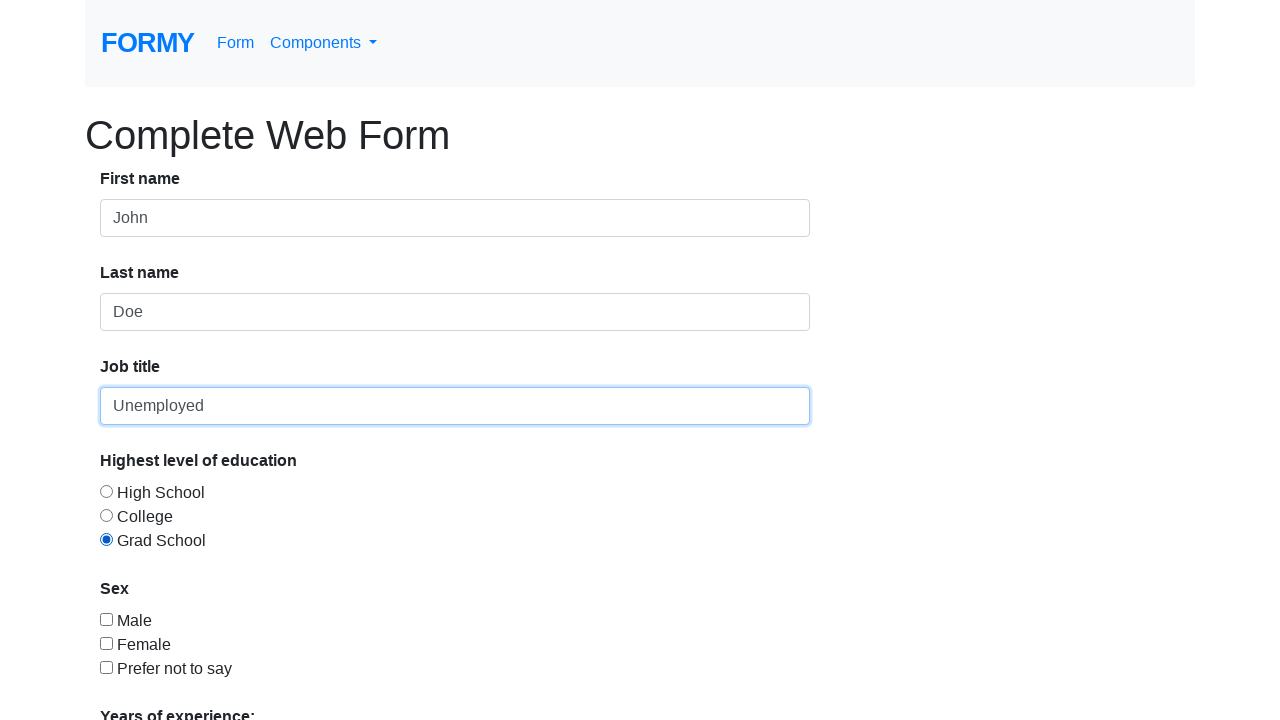

Checked checkbox option 3 at (106, 667) on #checkbox-3
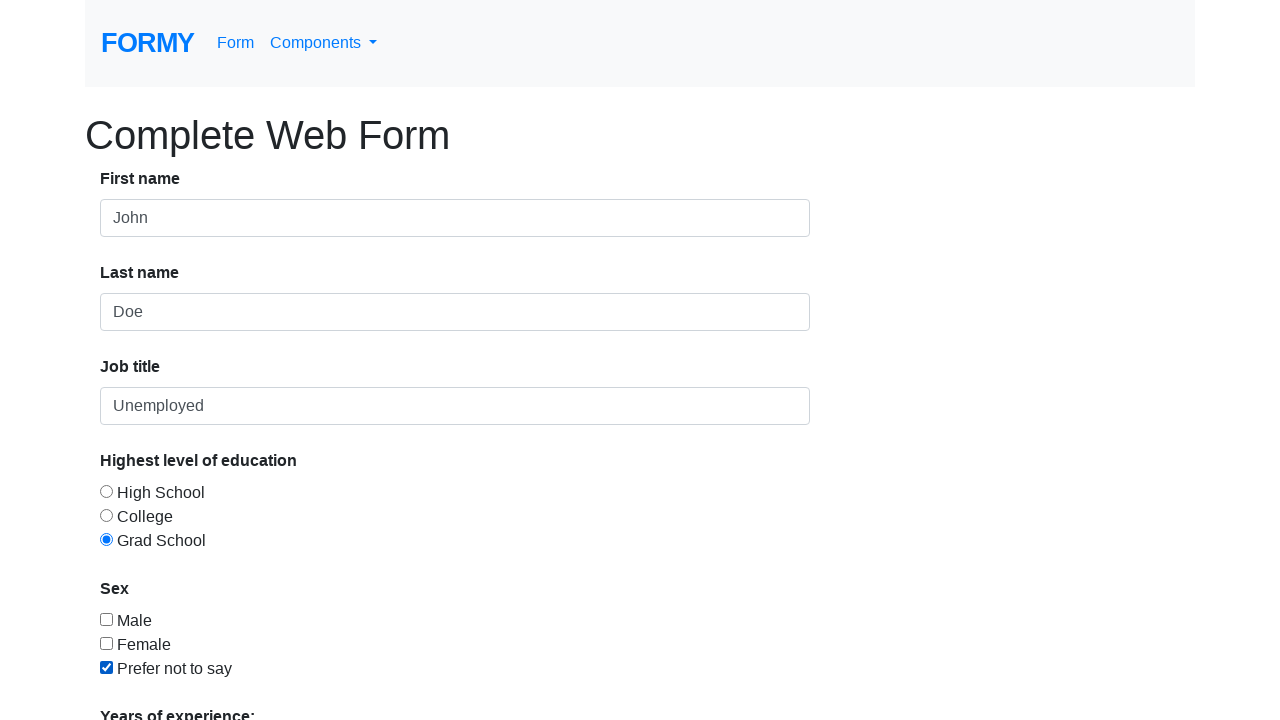

Selected option 1 from dropdown menu on #select-menu
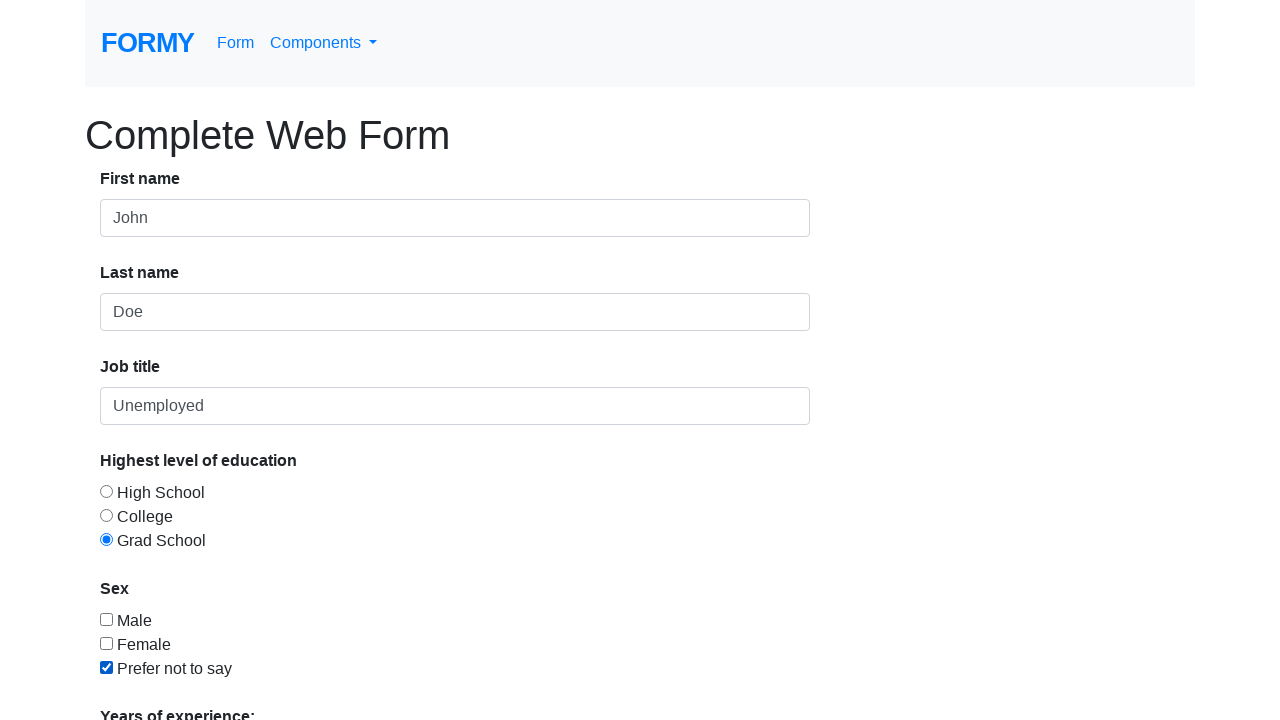

Clicked submit button to complete form at (148, 680) on a[href='/thanks']
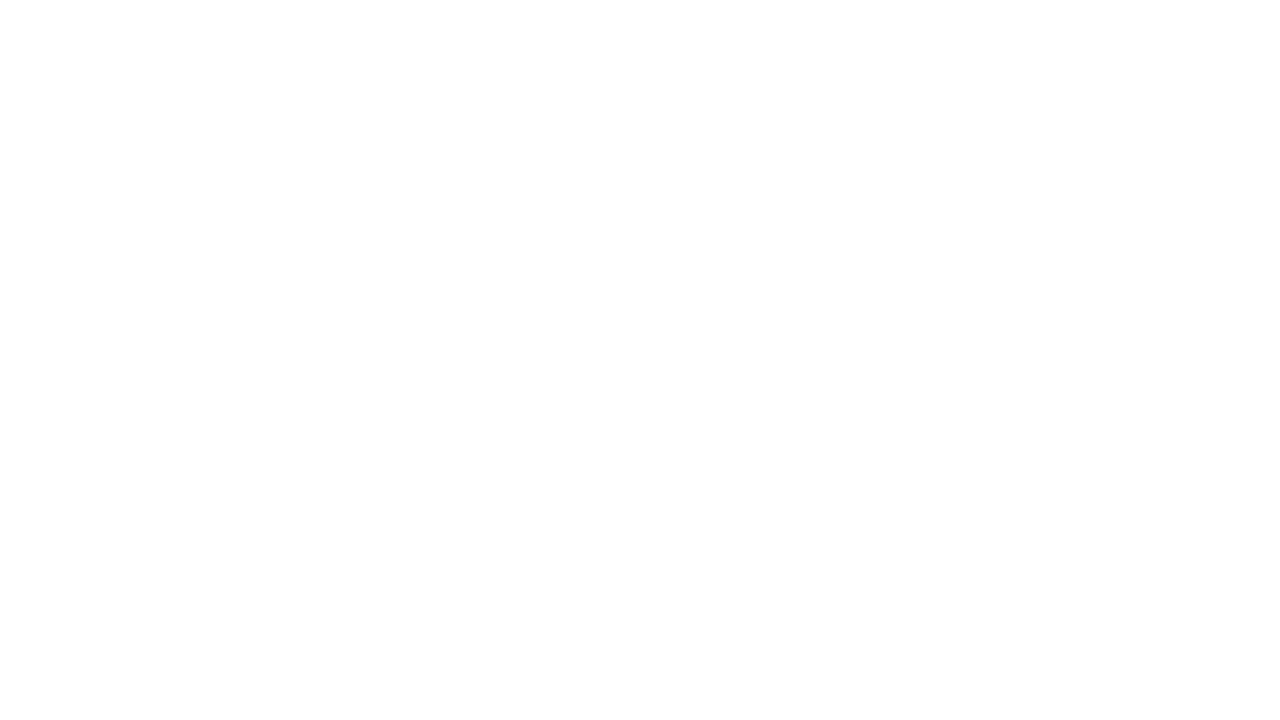

Form submission successful, success alert message displayed
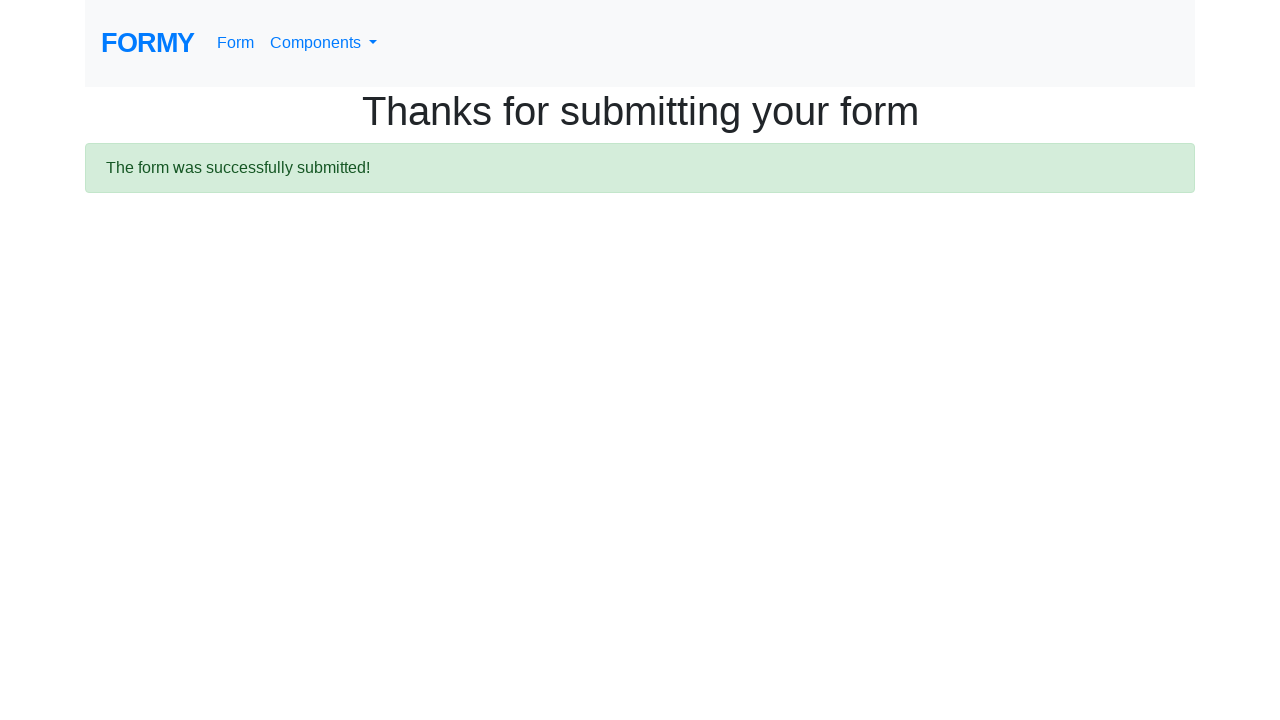

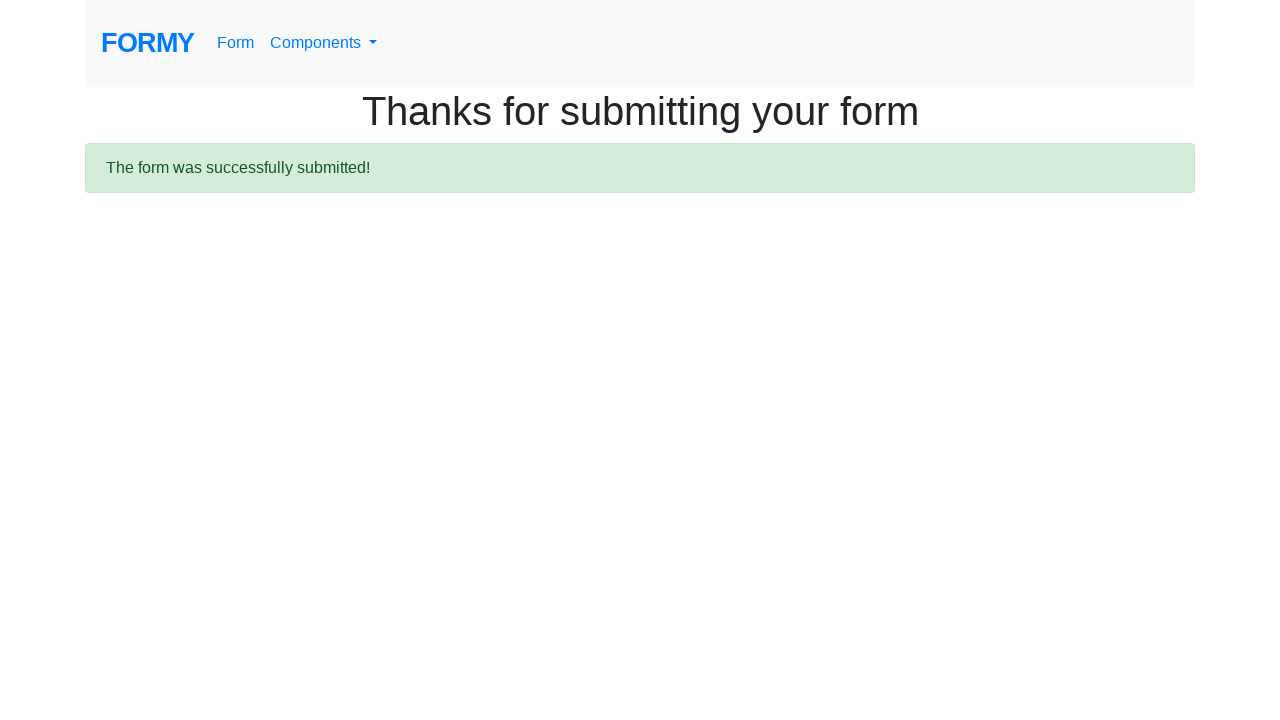